Tests window handle functionality by opening a new window, filling a form field in the child window, closing it, then switching back to the parent window and filling another form field

Starting URL: https://www.hyrtutorials.com/p/window-handles-practice.html

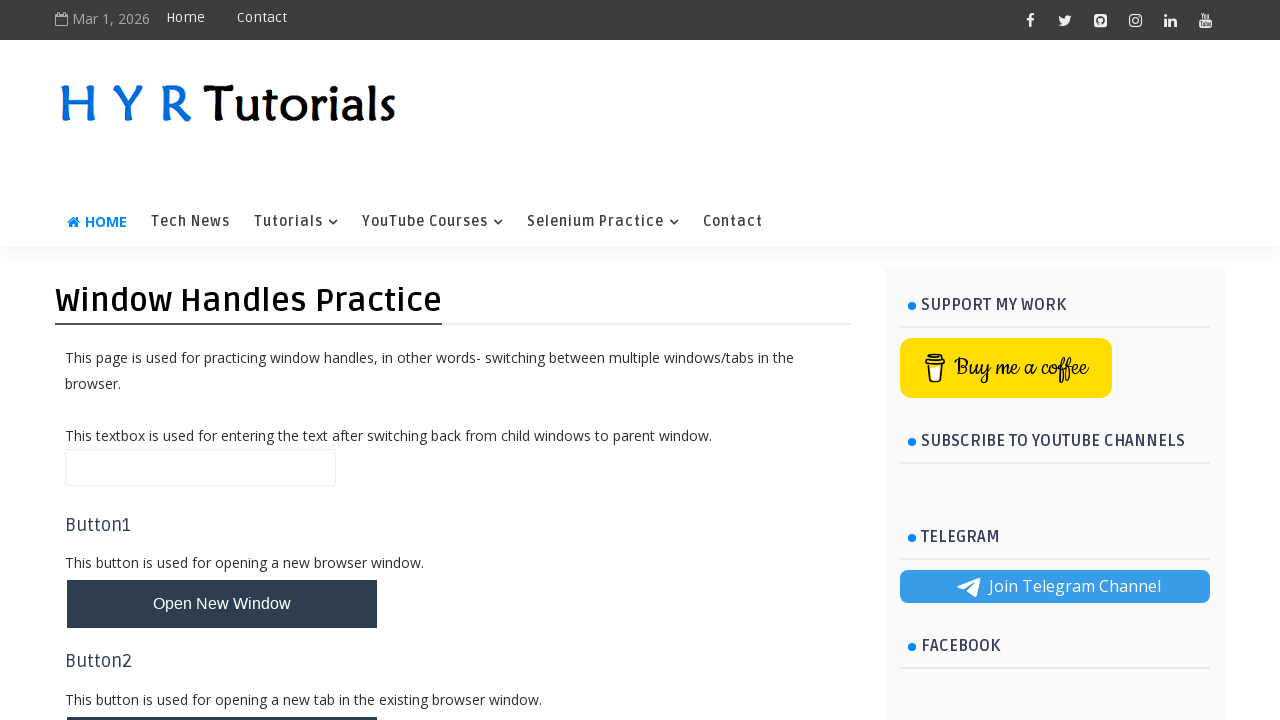

Clicked button to open new window at (222, 604) on #newWindowBtn
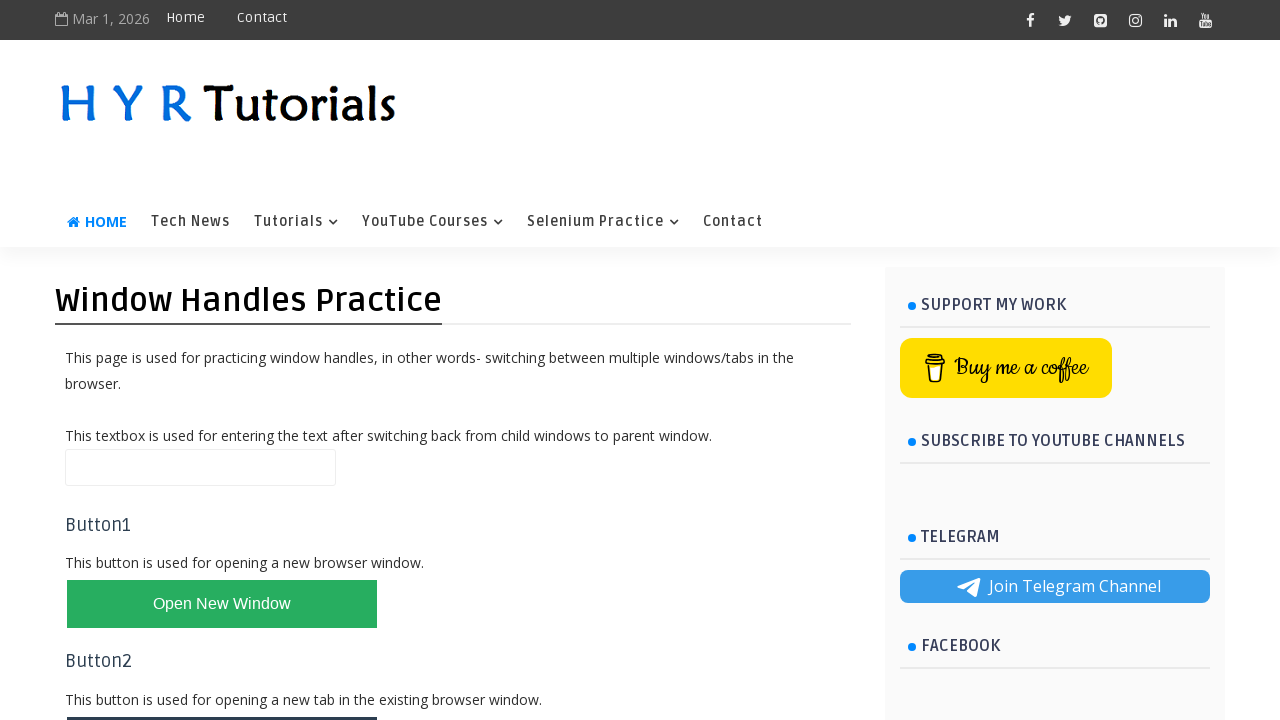

Captured new child window page object
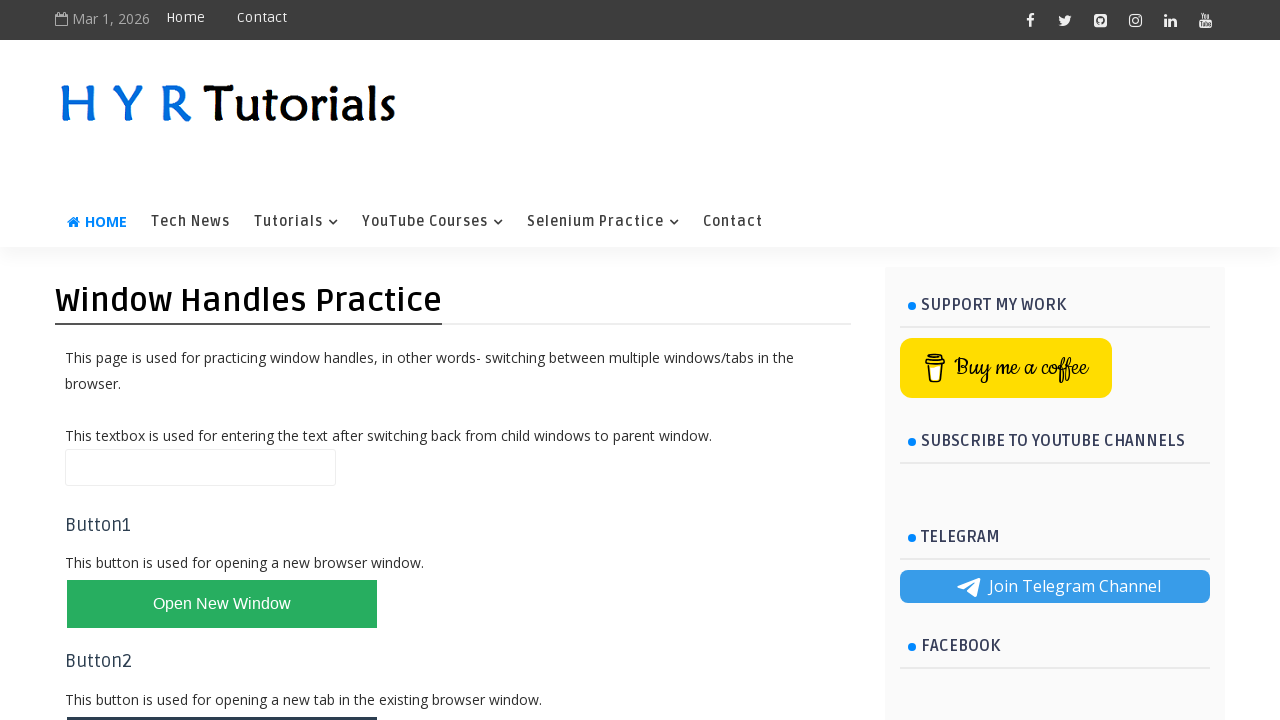

Filled firstName field with 'abc' in child window on #firstName
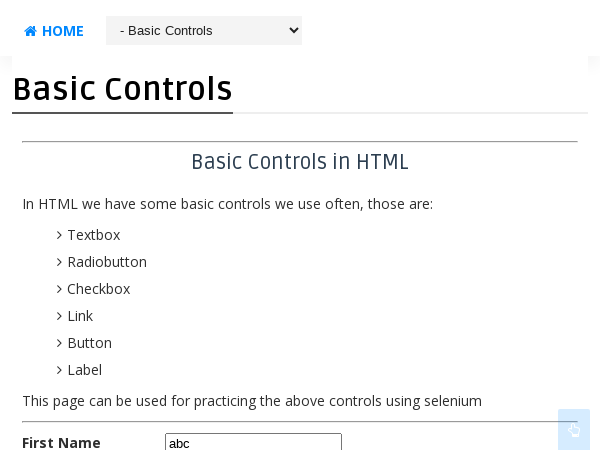

Closed child window
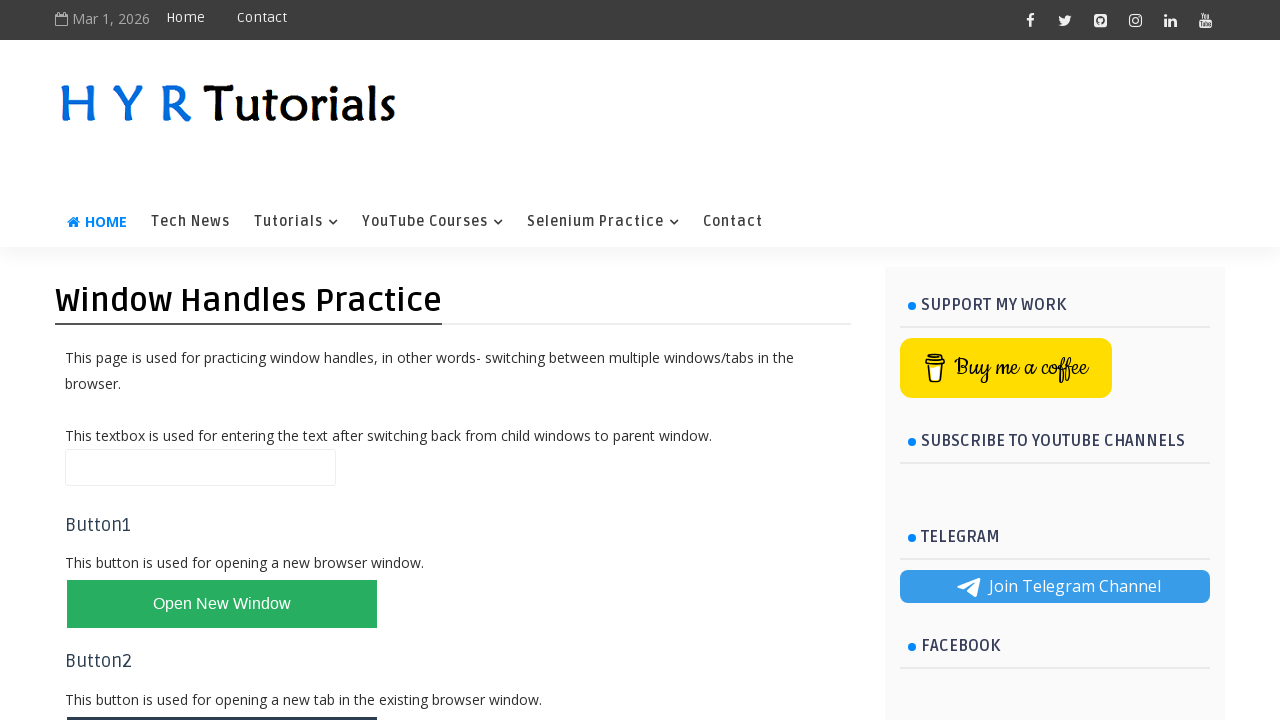

Filled name field with 'Dinesh' in parent window on #name
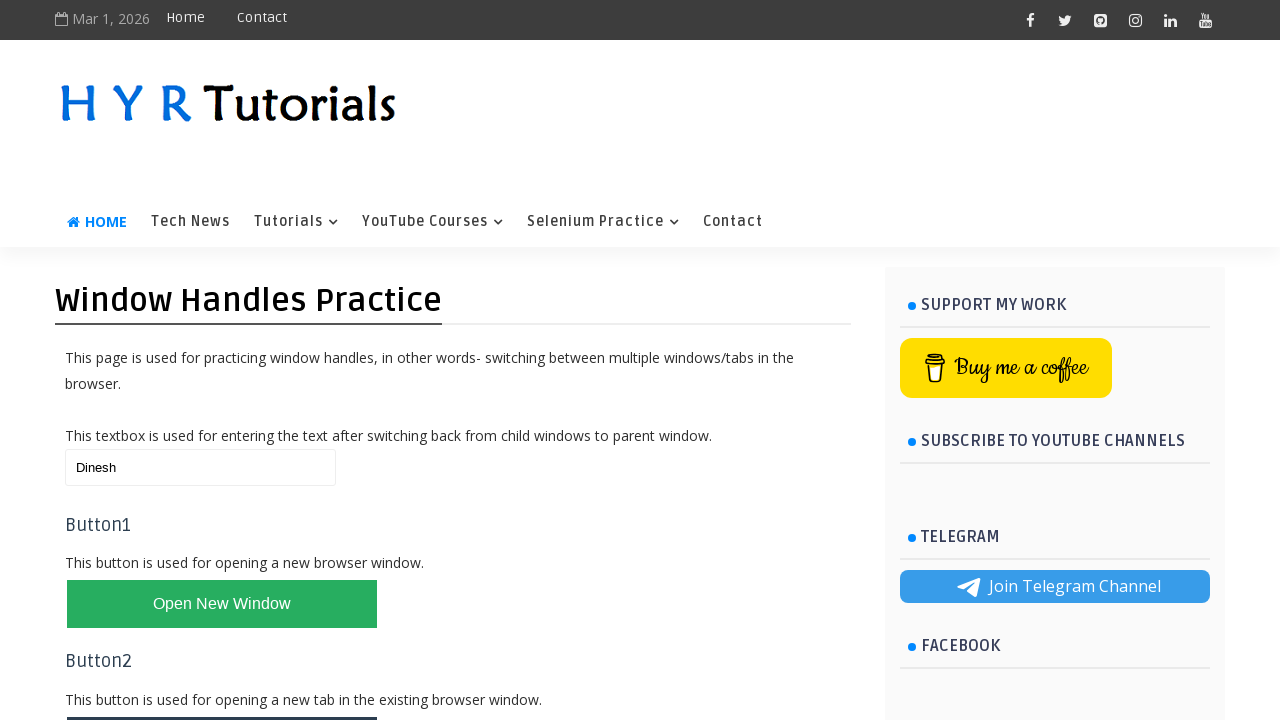

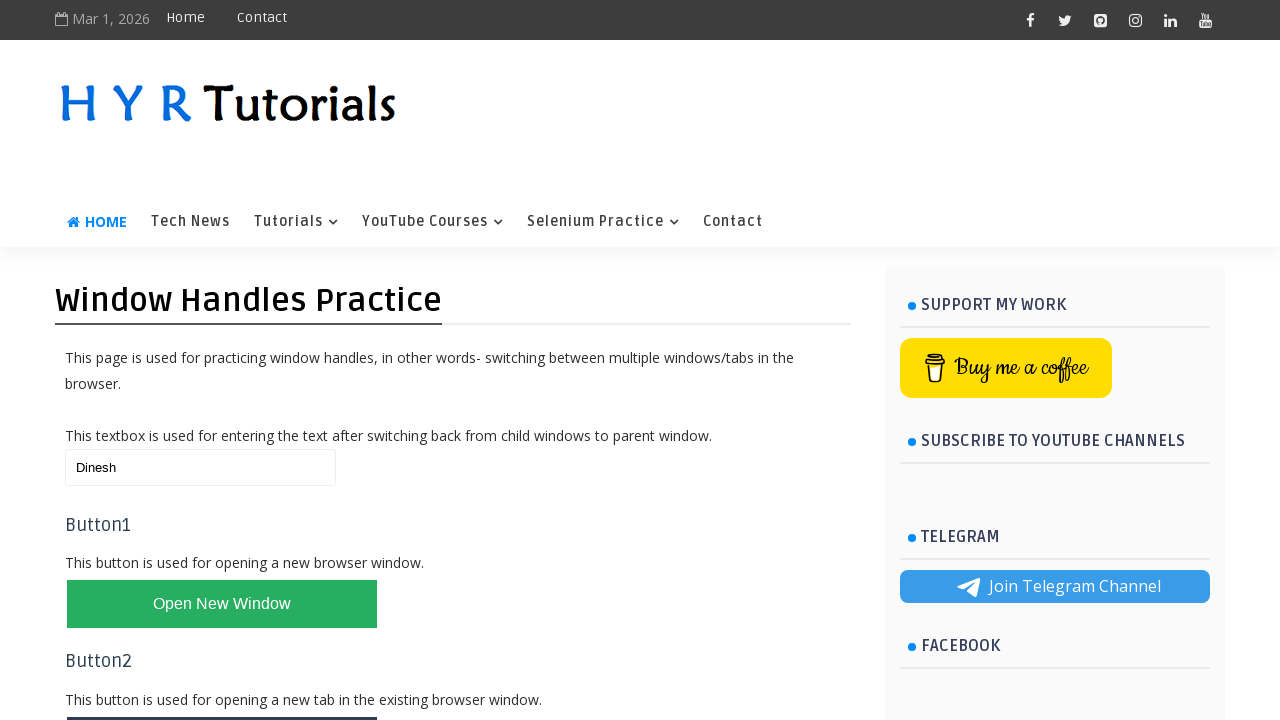